Tests alert handling functionality by triggering a confirmation alert and accepting it

Starting URL: https://demoqa.com/alerts

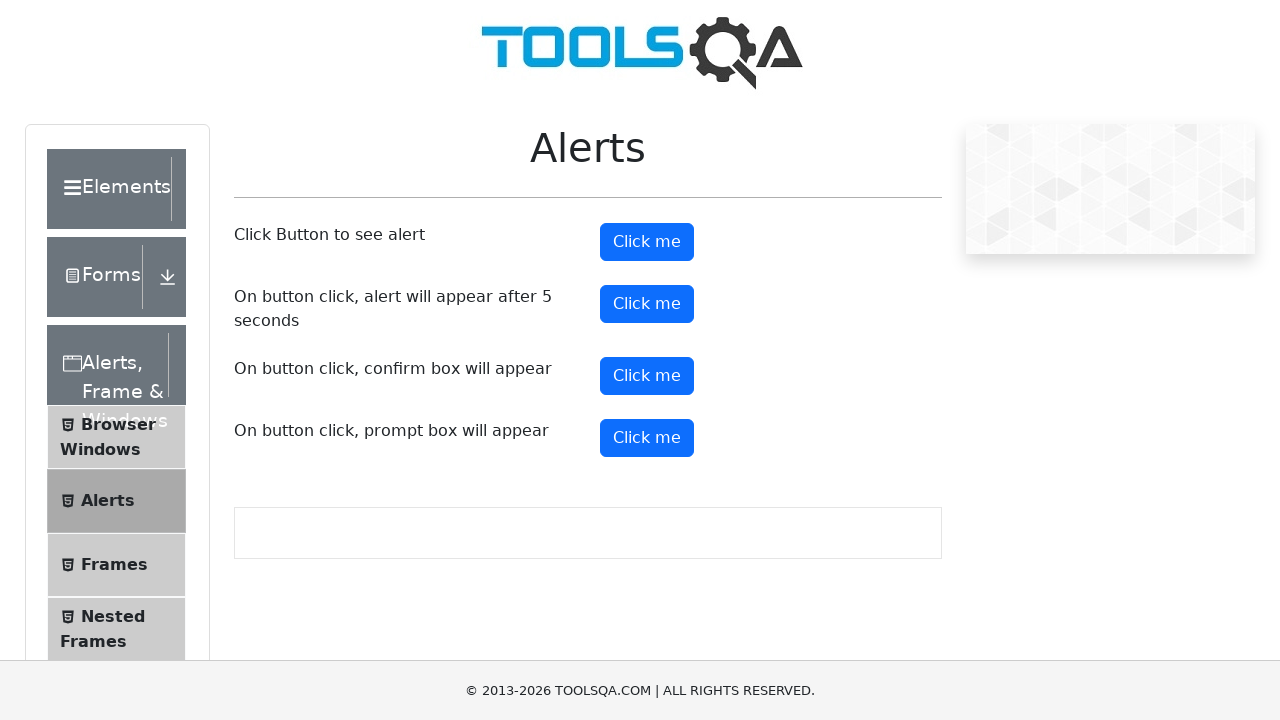

Clicked confirm button to trigger confirmation alert at (647, 376) on #confirmButton
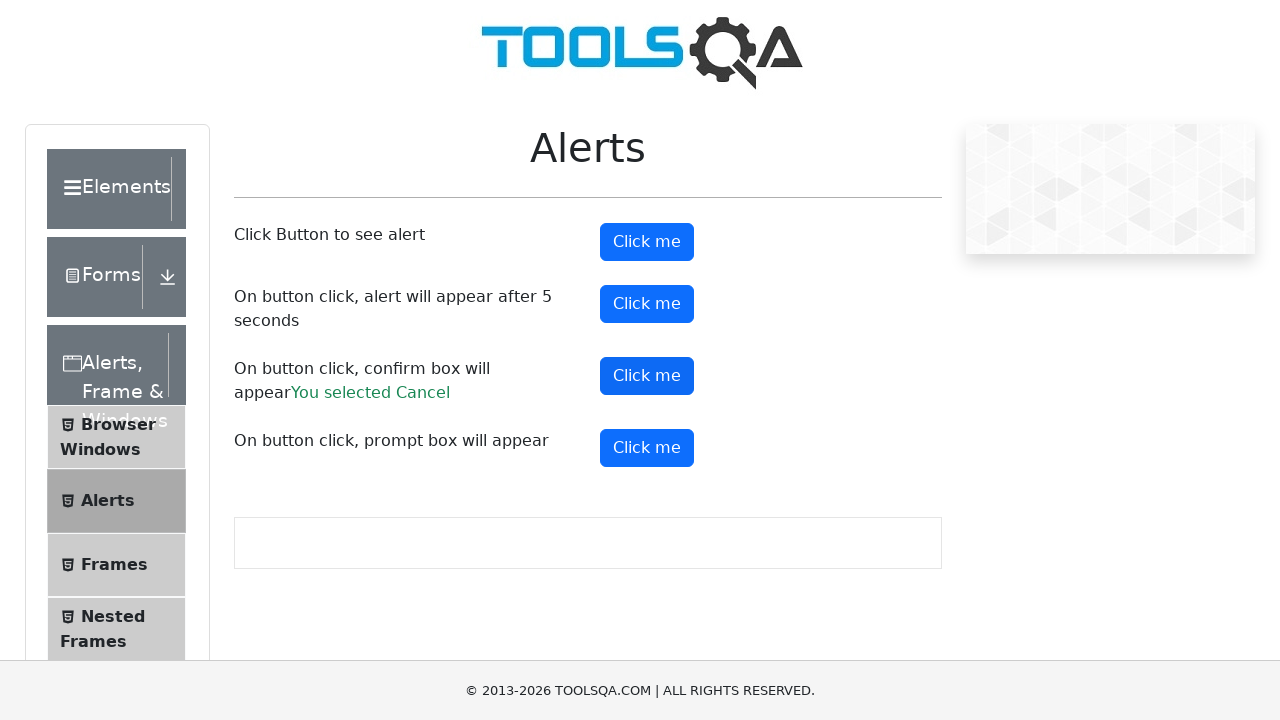

Set up dialog handler to accept alerts
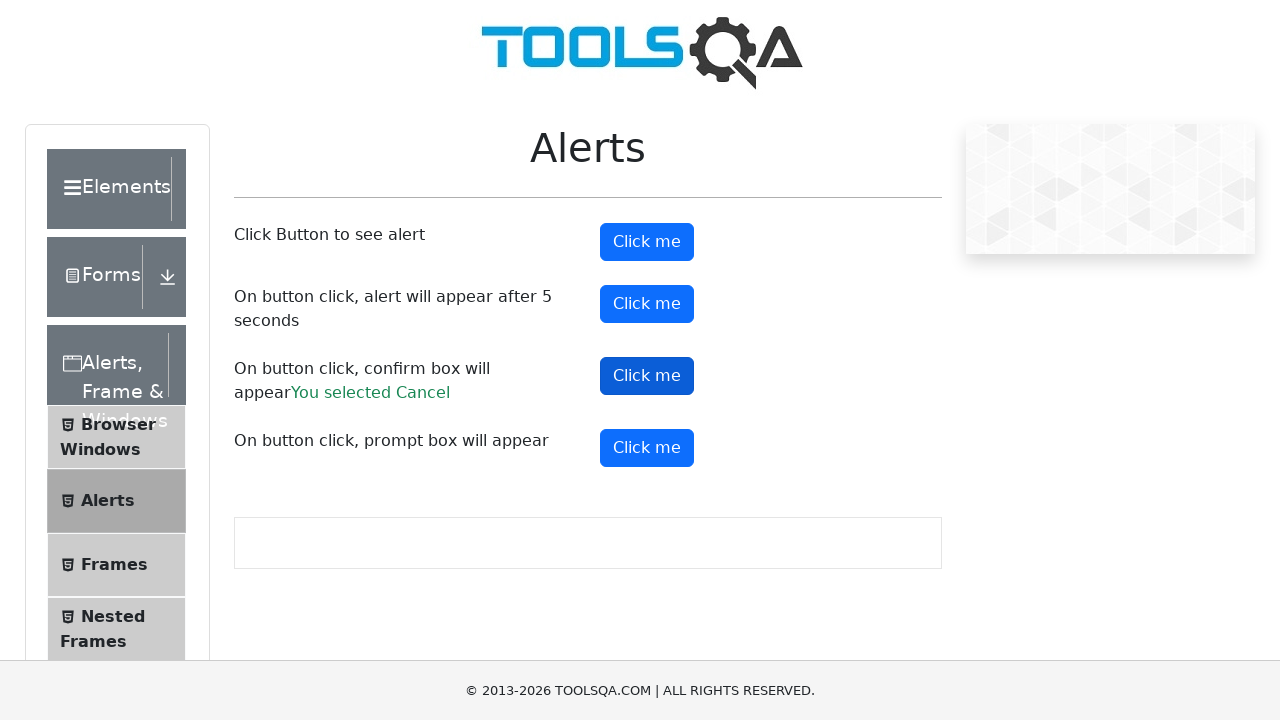

Clicked confirm button again with force if enabled to trigger dialog at (647, 376) on #confirmButton
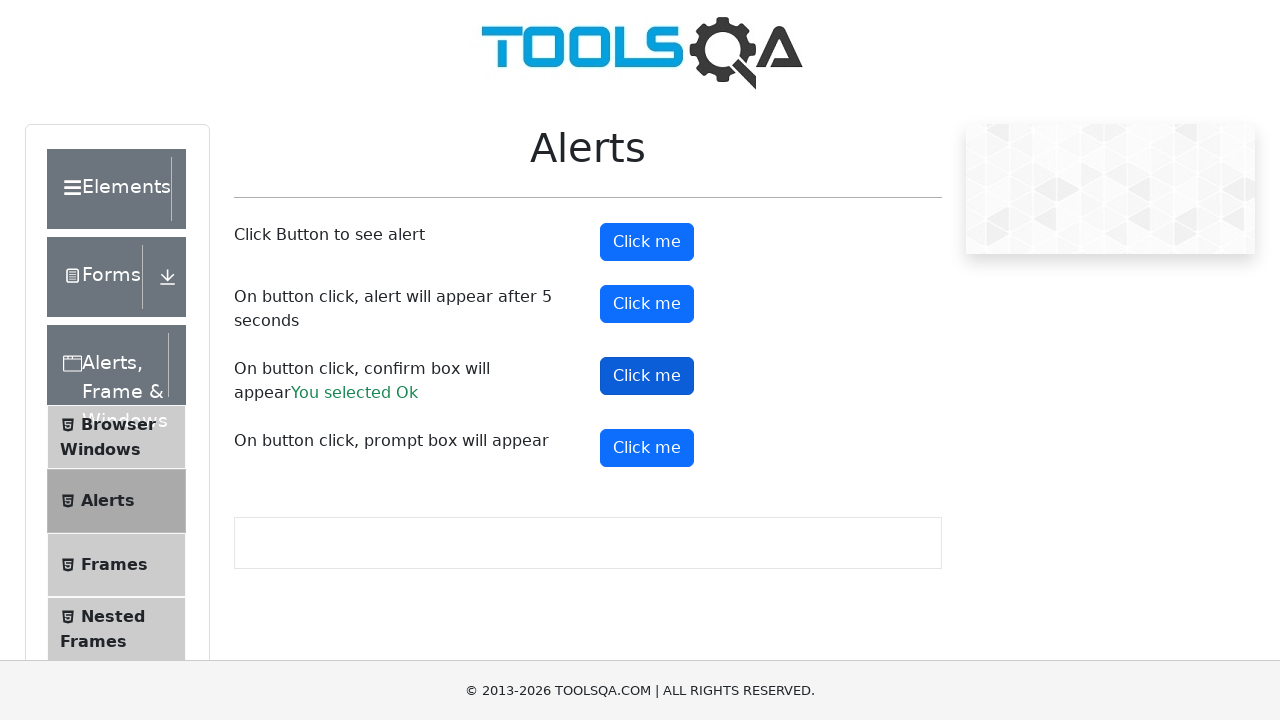

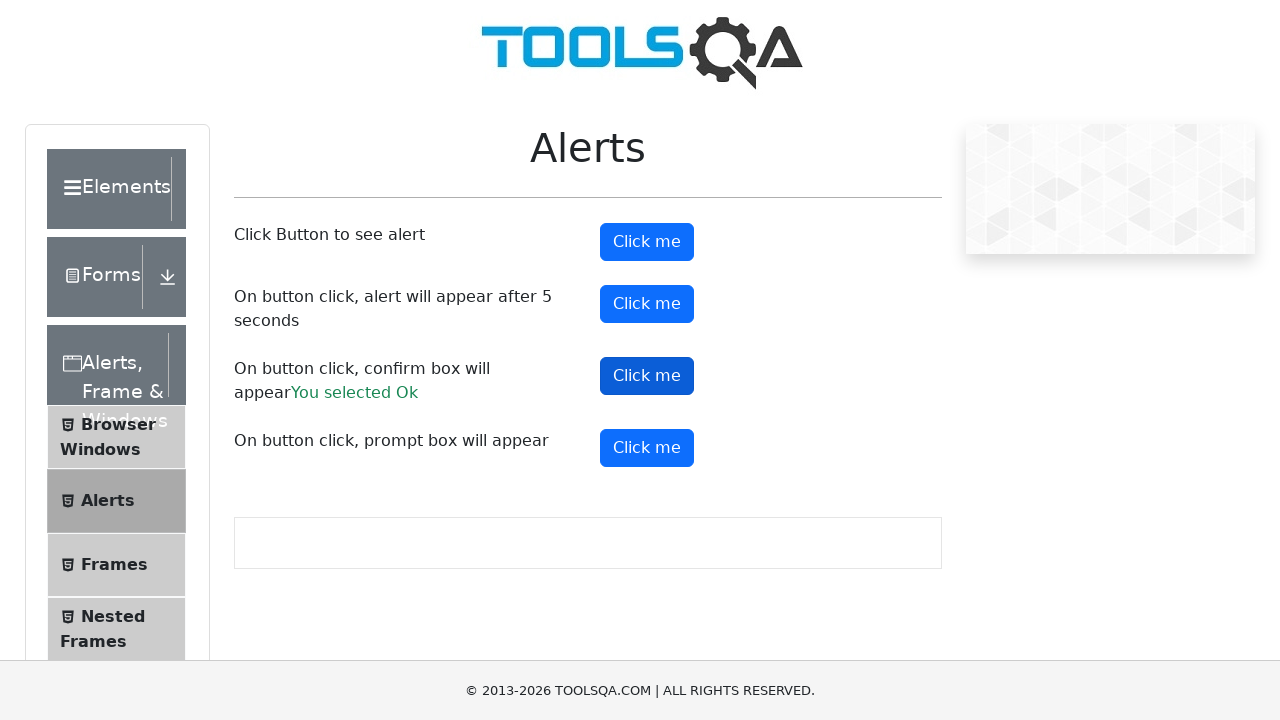